Tests addition operation on the online calculator by clicking multiple numbers and the plus operator to perform an addition calculation

Starting URL: https://www.calculator.net/

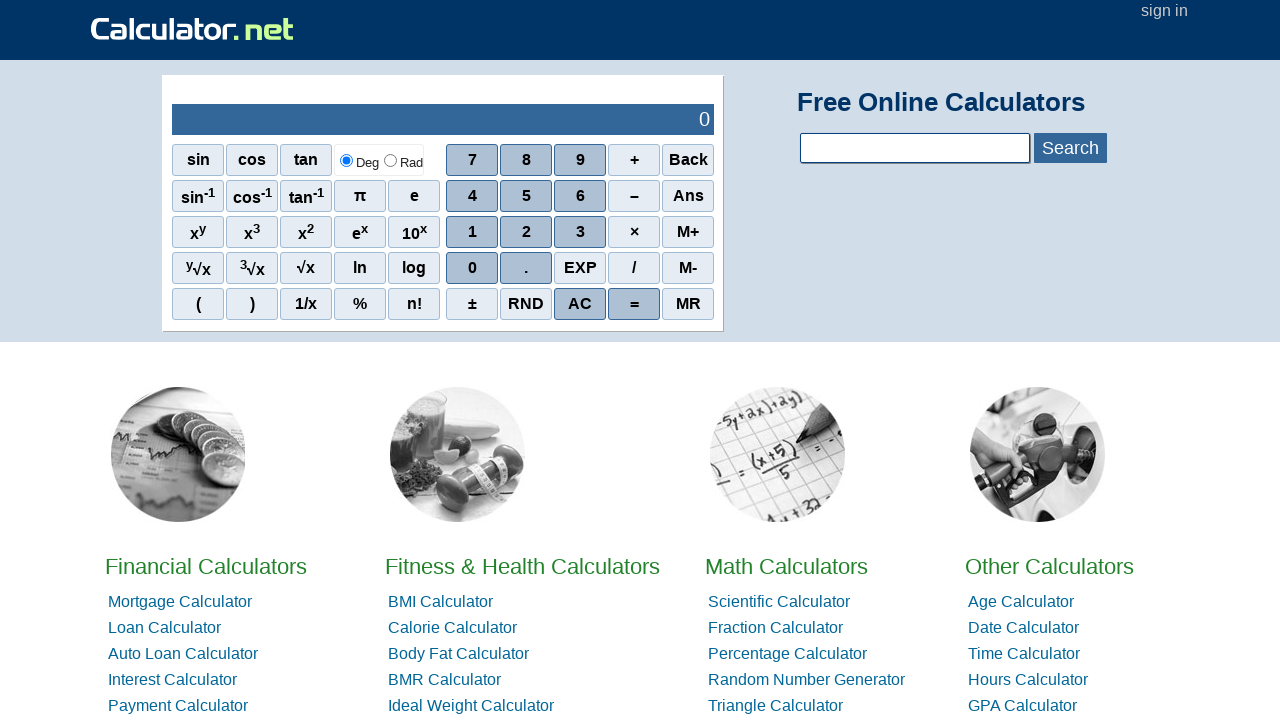

Clicked calculator number button at (634, 196) on xpath=/html/body/div[3]/div/table/tbody/tr/td[1]/table/tbody/tr[2]/td[2]/div/div
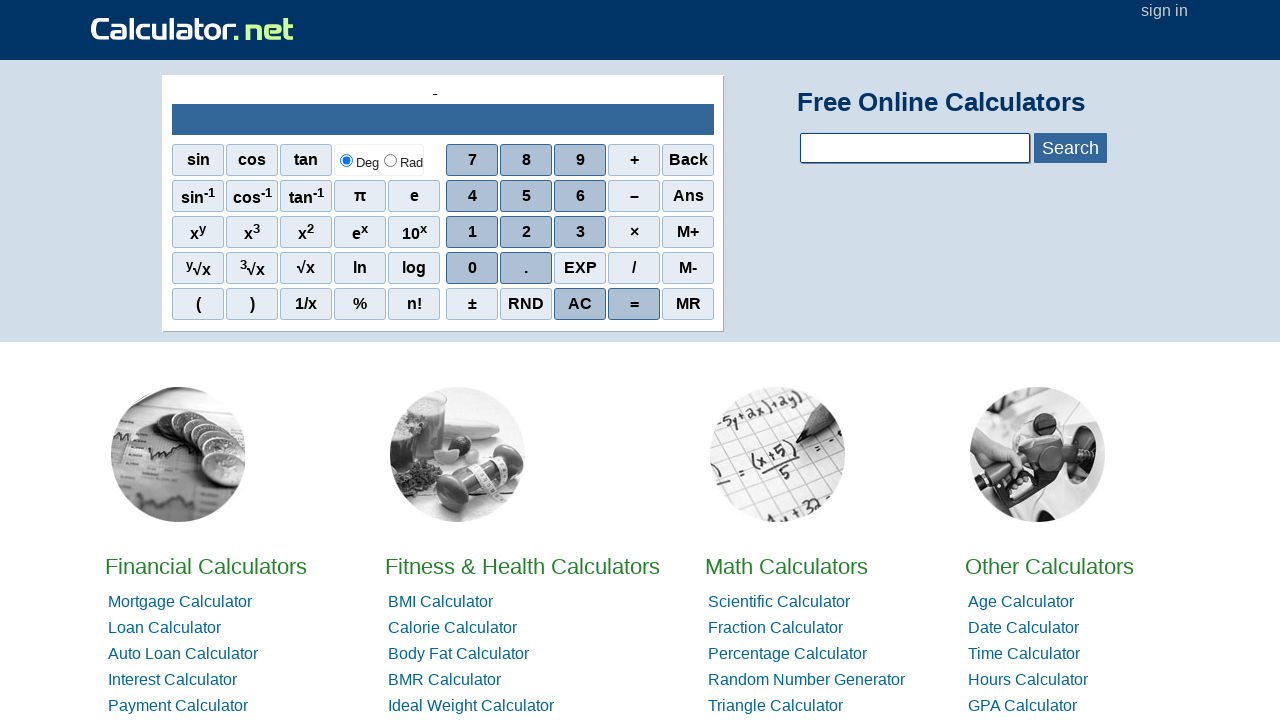

Clicked calculator number button at (526, 232) on xpath=/html/body/div[3]/div/table/tbody/tr/td[1]/table/tbody/tr[2]/td[2]/div/div
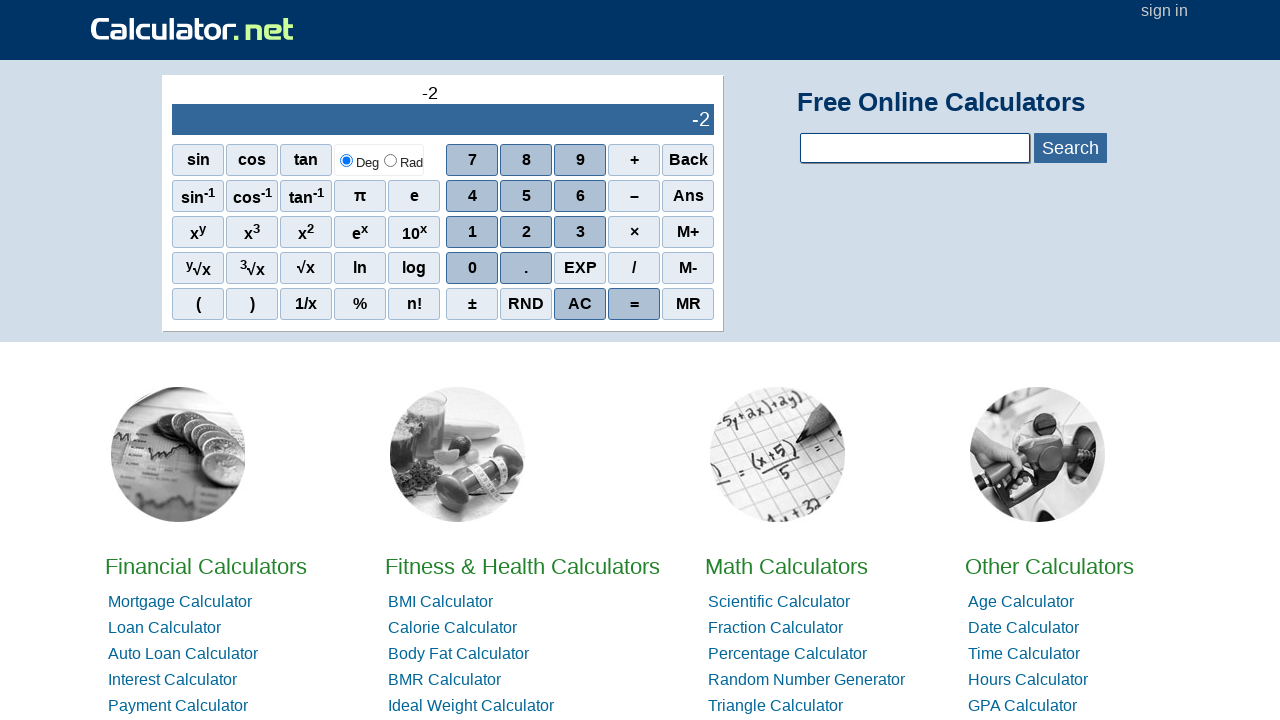

Clicked calculator number button at (580, 232) on xpath=/html/body/div[3]/div/table/tbody/tr/td[1]/table/tbody/tr[2]/td[2]/div/div
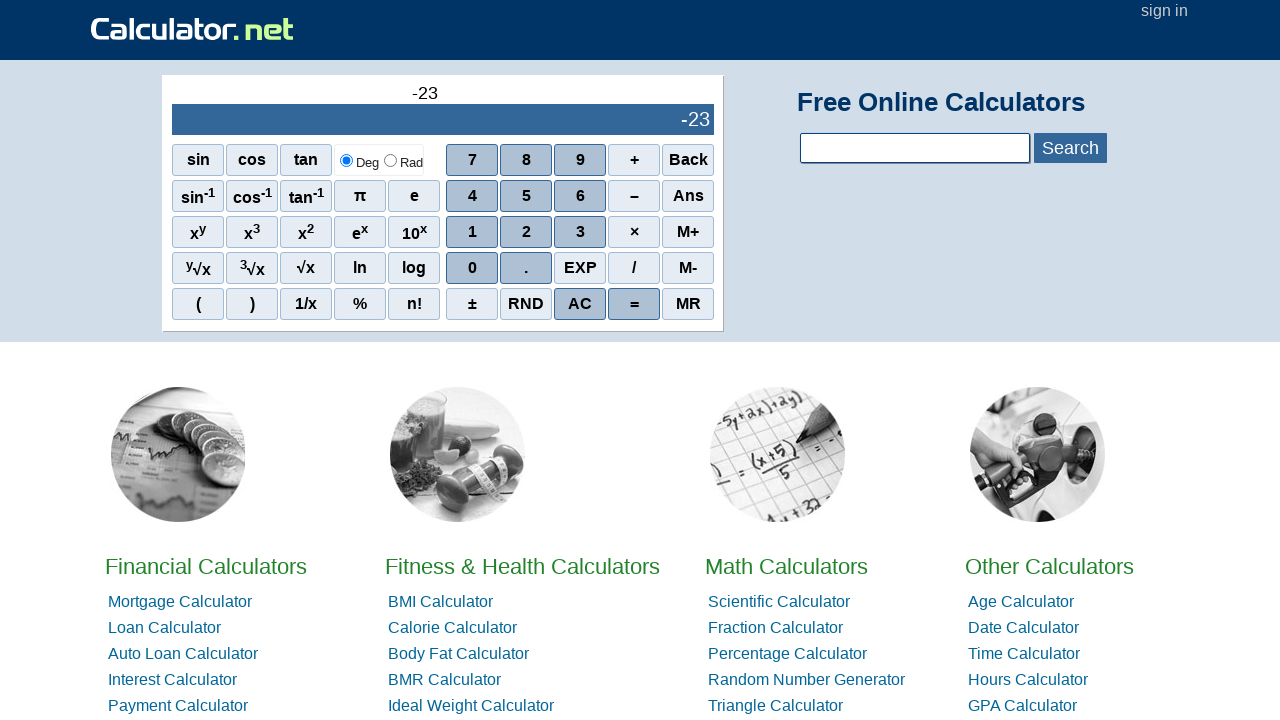

Clicked calculator plus operator at (472, 196) on xpath=/html/body/div[3]/div/table/tbody/tr/td[1]/table/tbody/tr[2]/td[2]/div/div
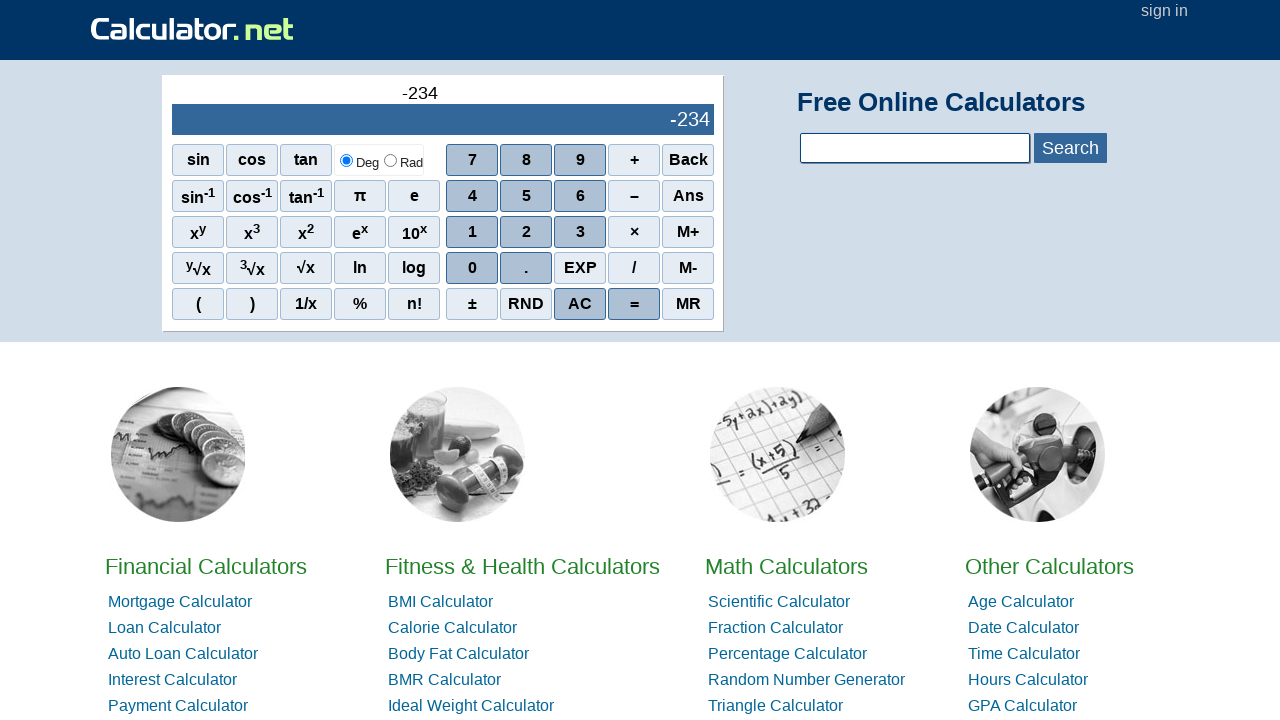

Clicked calculator number button at (526, 232) on xpath=/html/body/div[3]/div/table/tbody/tr/td[1]/table/tbody/tr[2]/td[2]/div/div
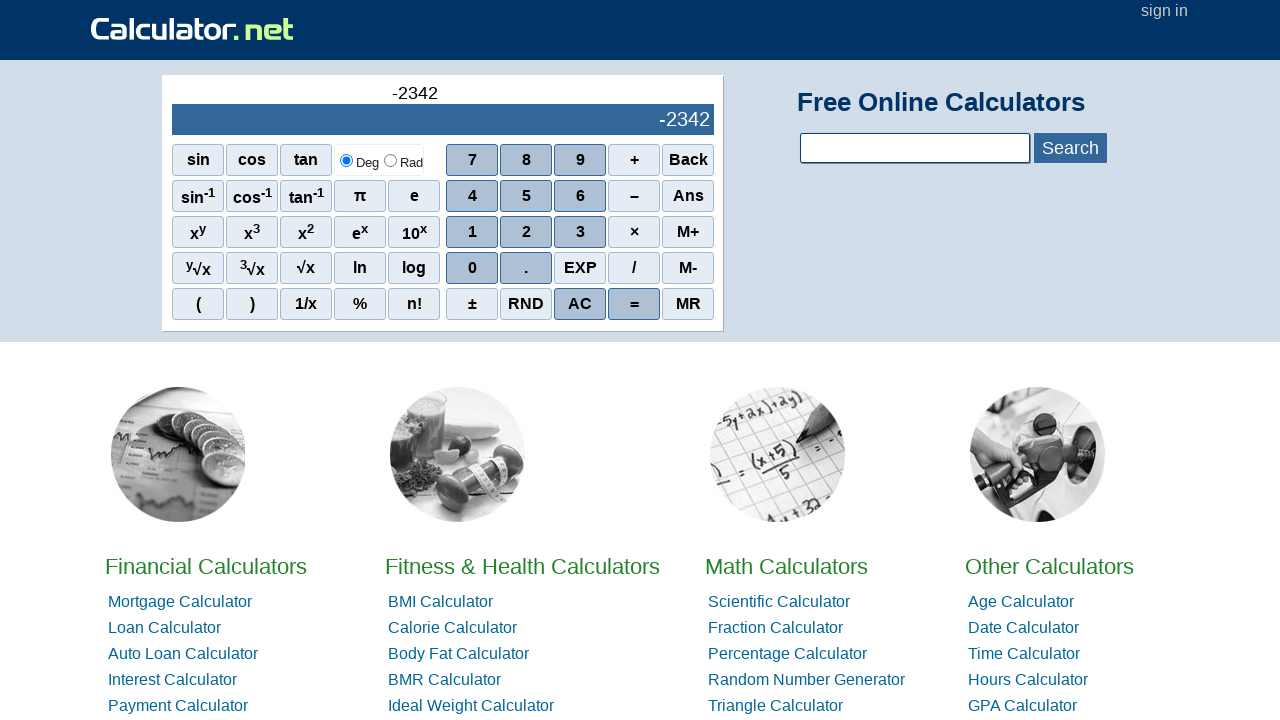

Clicked calculator number button at (580, 232) on xpath=/html/body/div[3]/div/table/tbody/tr/td[1]/table/tbody/tr[2]/td[2]/div/div
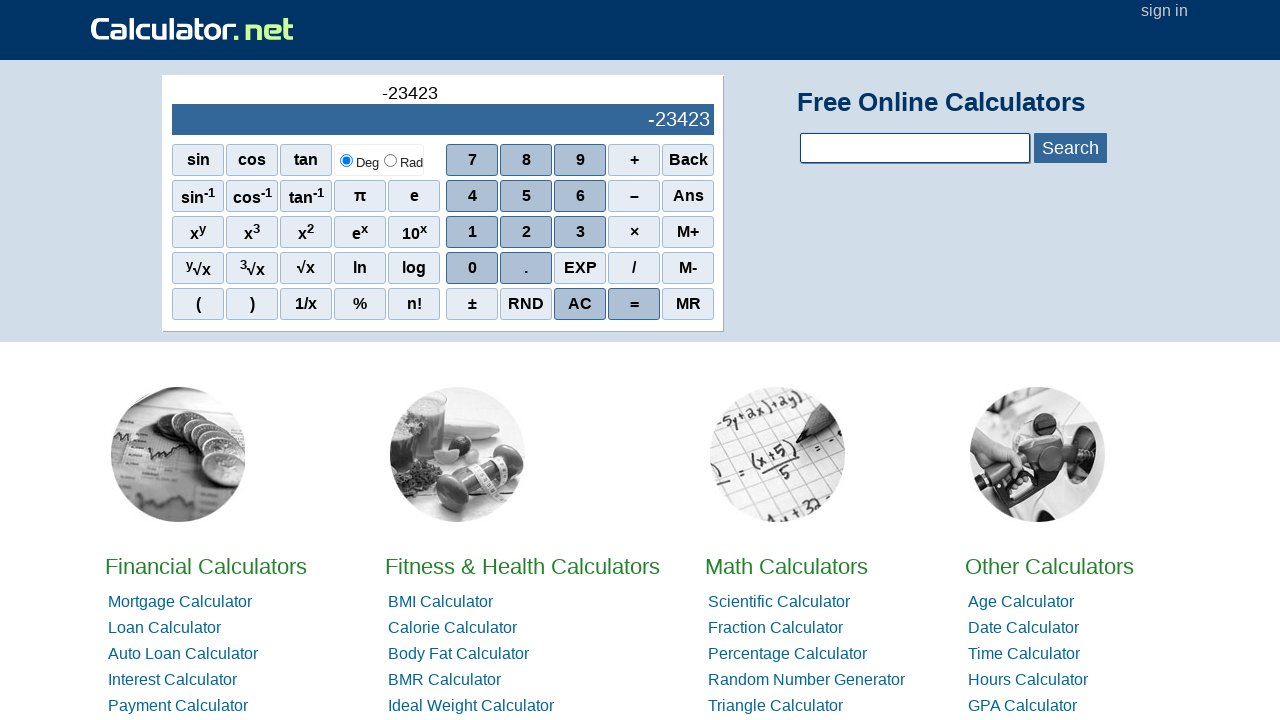

Clicked calculator plus operator at (472, 196) on xpath=/html/body/div[3]/div/table/tbody/tr/td[1]/table/tbody/tr[2]/td[2]/div/div
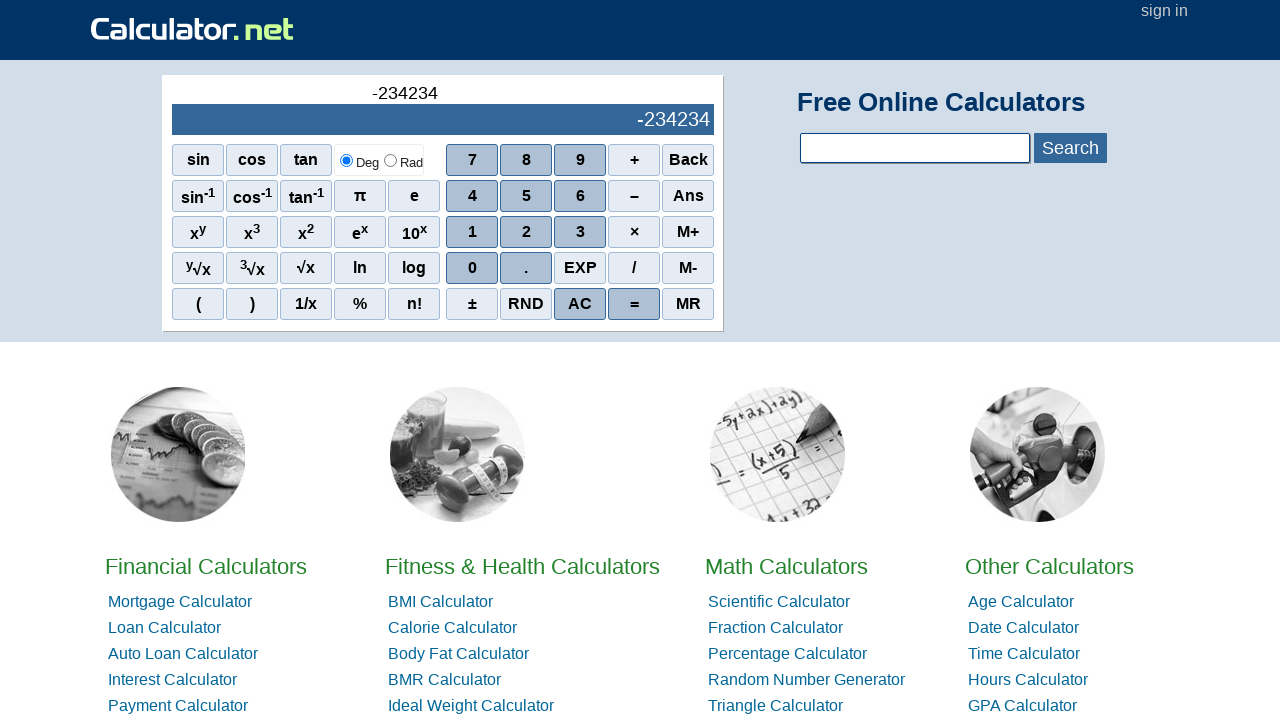

Clicked calculator number button at (634, 160) on xpath=/html/body/div[3]/div/table/tbody/tr/td[1]/table/tbody/tr[2]/td[2]/div/div
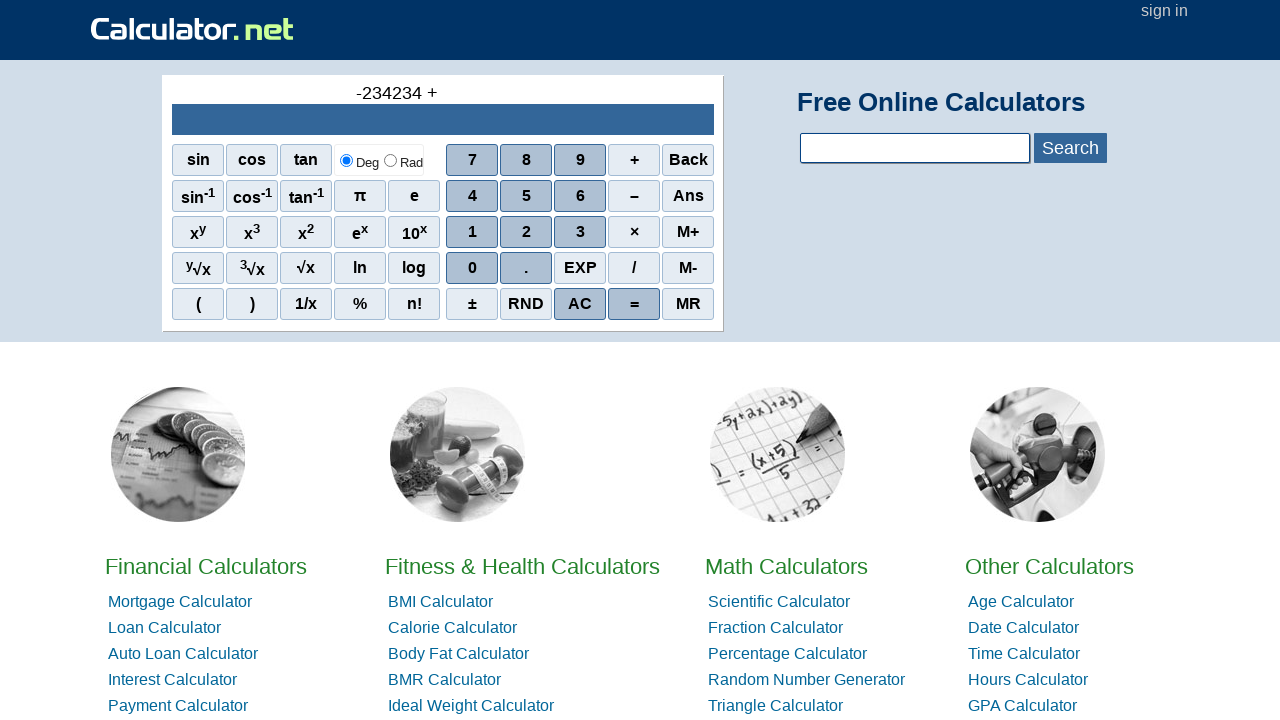

Clicked calculator number button at (580, 232) on xpath=/html/body/div[3]/div/table/tbody/tr/td[1]/table/tbody/tr[2]/td[2]/div/div
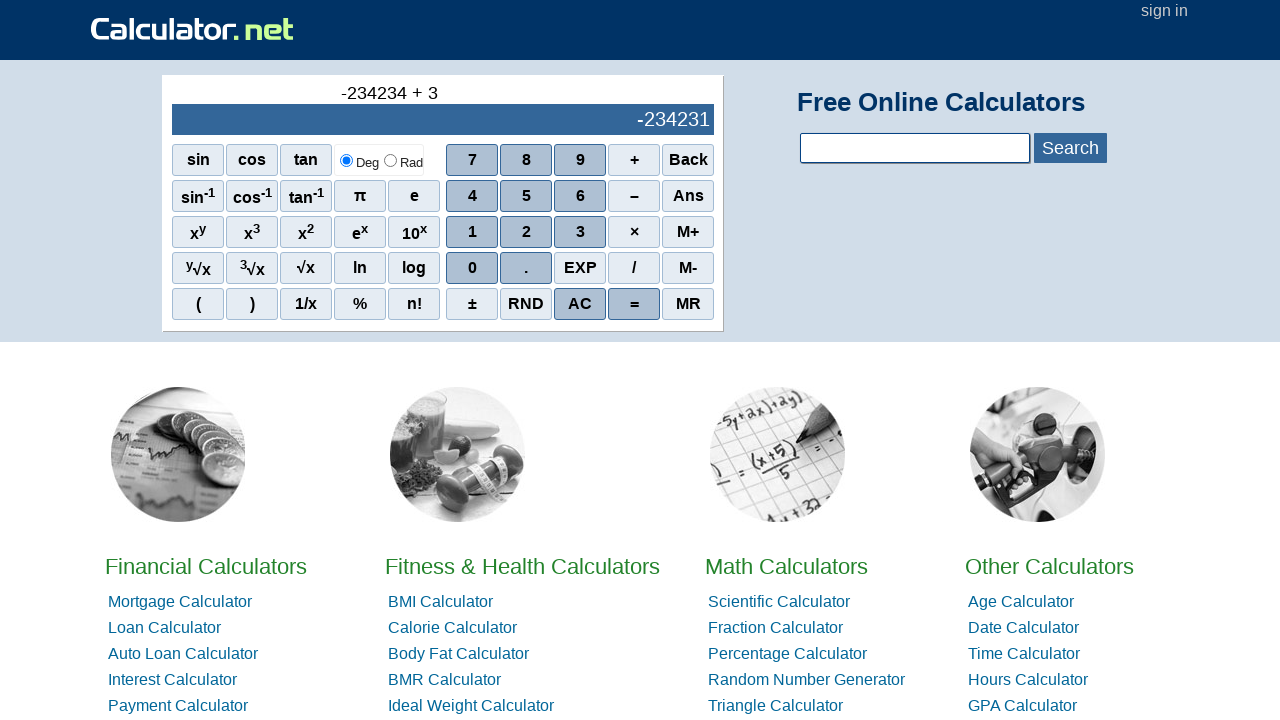

Clicked calculator plus operator at (472, 196) on xpath=/html/body/div[3]/div/table/tbody/tr/td[1]/table/tbody/tr[2]/td[2]/div/div
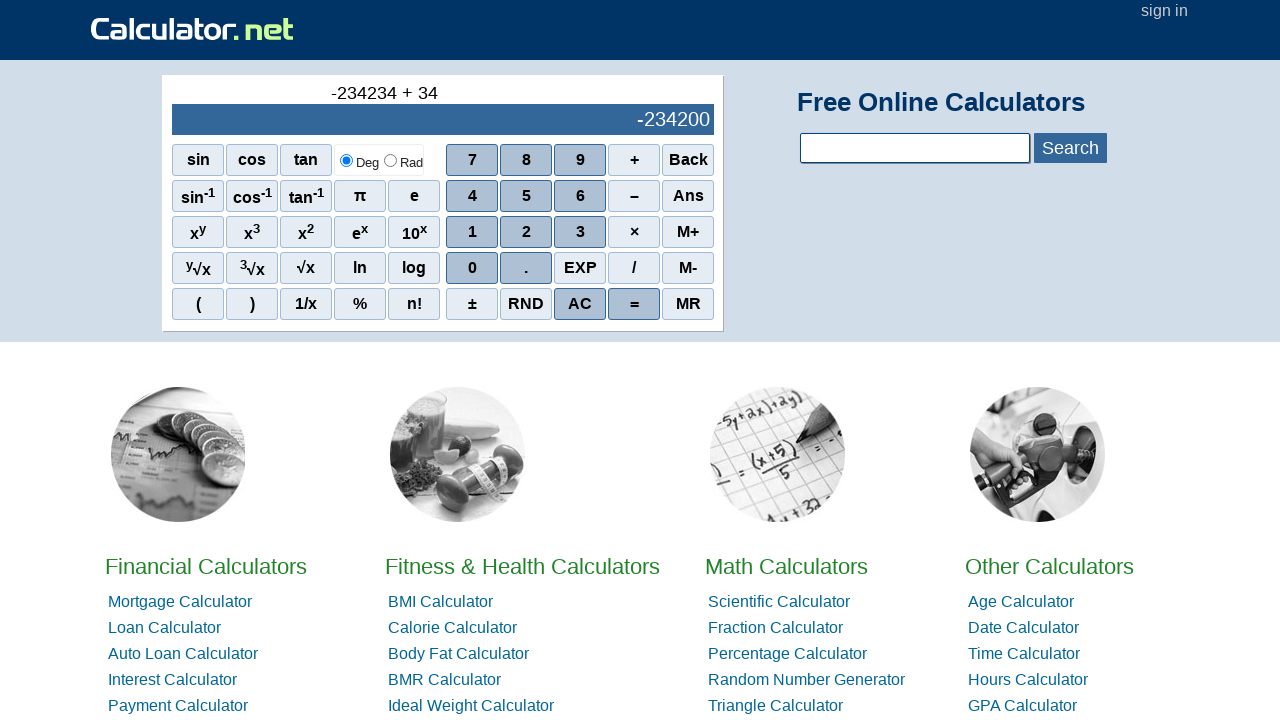

Clicked calculator number button at (526, 196) on xpath=/html/body/div[3]/div/table/tbody/tr/td[1]/table/tbody/tr[2]/td[2]/div/div
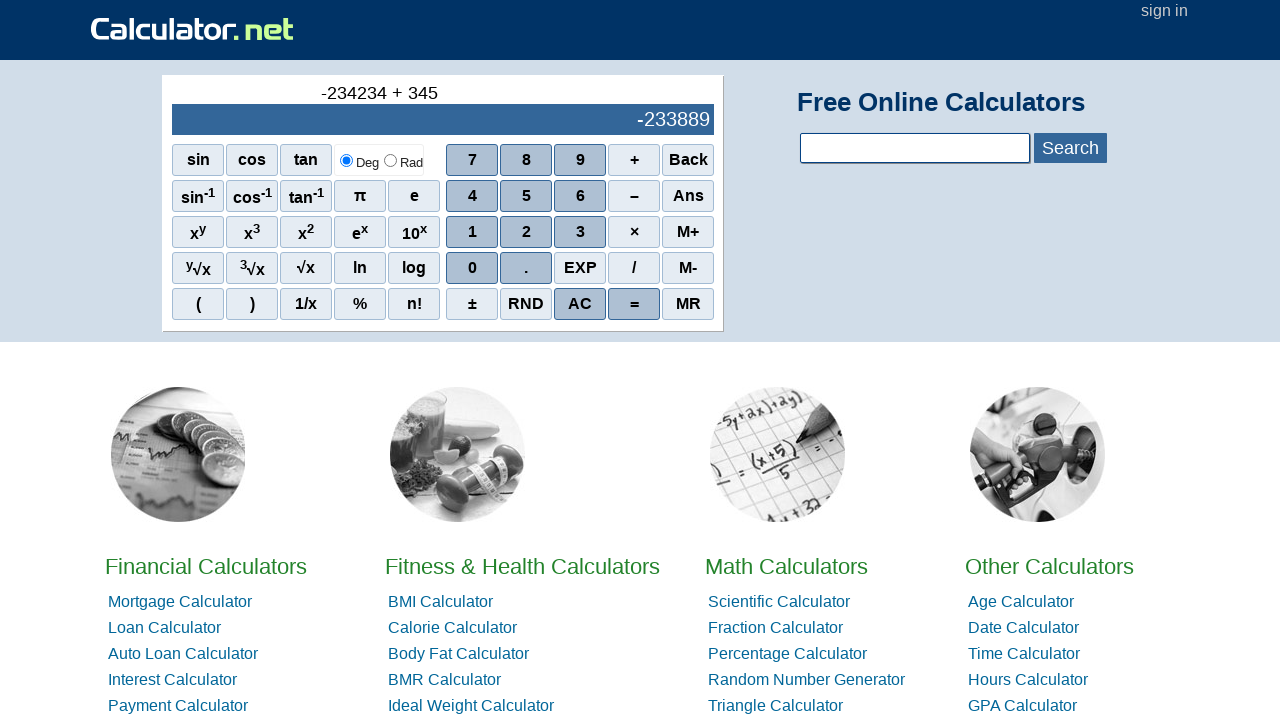

Clicked calculator number button at (580, 232) on xpath=/html/body/div[3]/div/table/tbody/tr/td[1]/table/tbody/tr[2]/td[2]/div/div
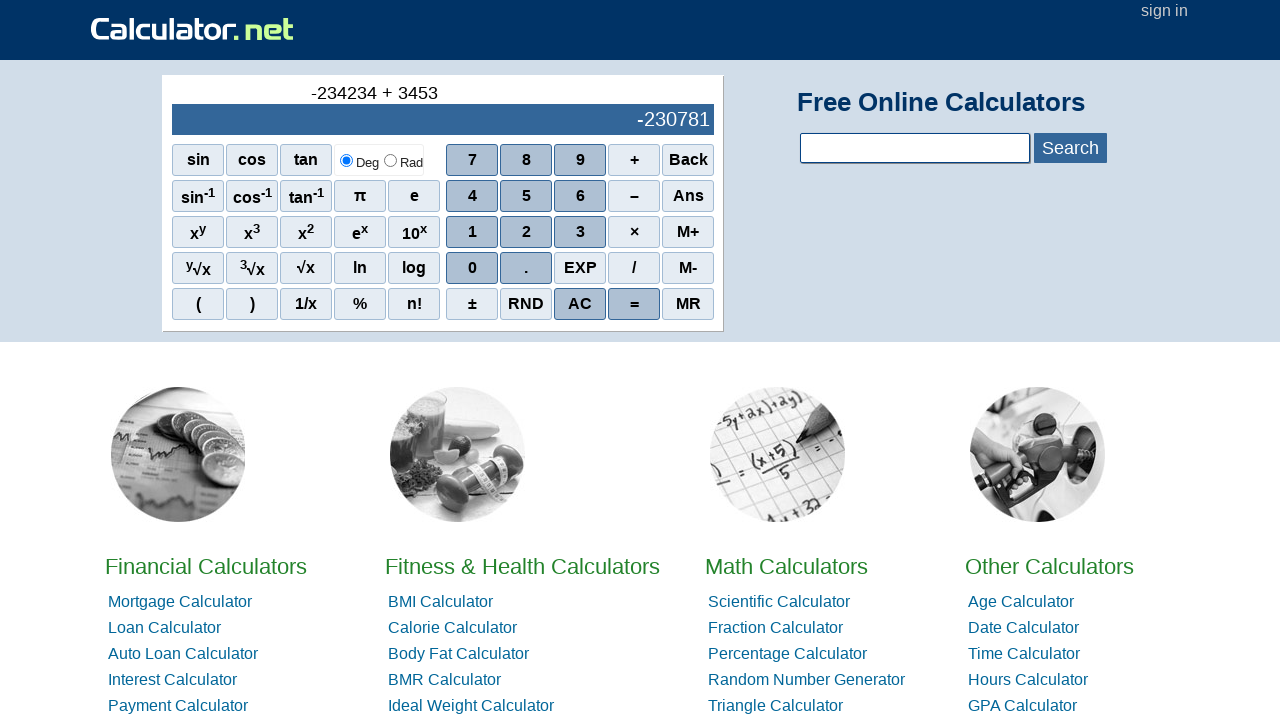

Clicked calculator plus operator at (472, 196) on xpath=/html/body/div[3]/div/table/tbody/tr/td[1]/table/tbody/tr[2]/td[2]/div/div
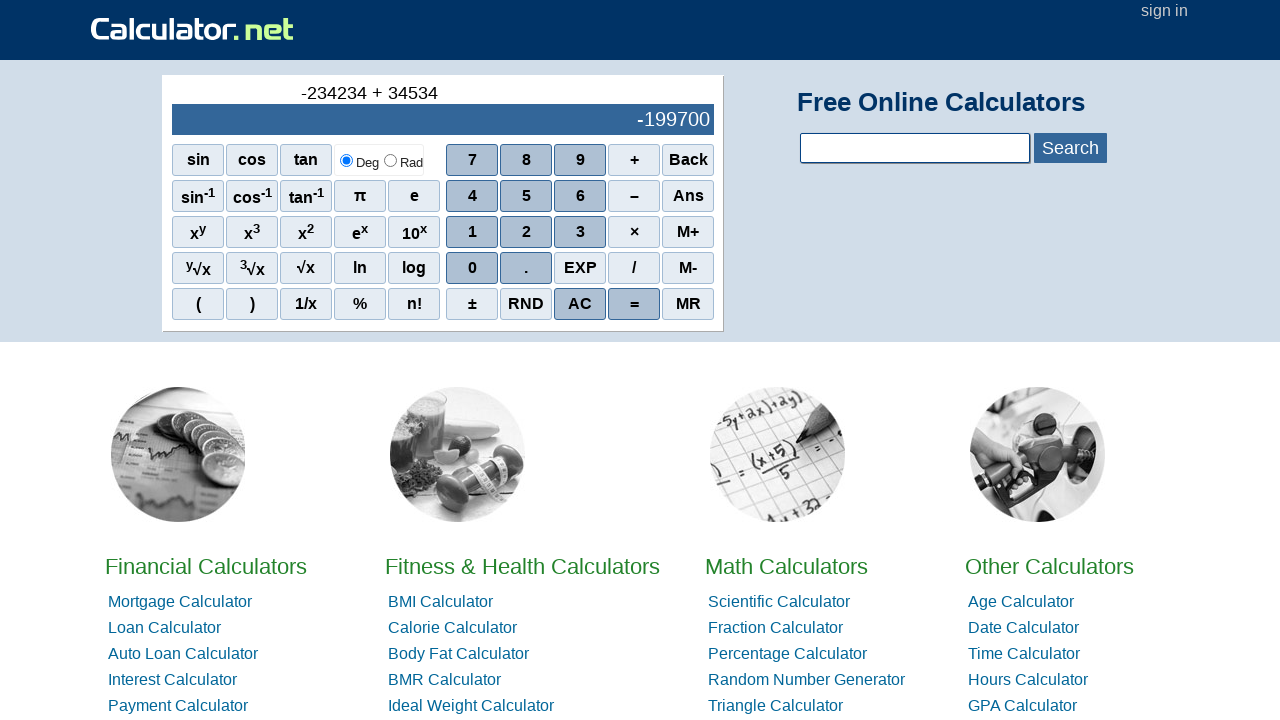

Clicked calculator number button at (526, 196) on xpath=/html/body/div[3]/div/table/tbody/tr/td[1]/table/tbody/tr[2]/td[2]/div/div
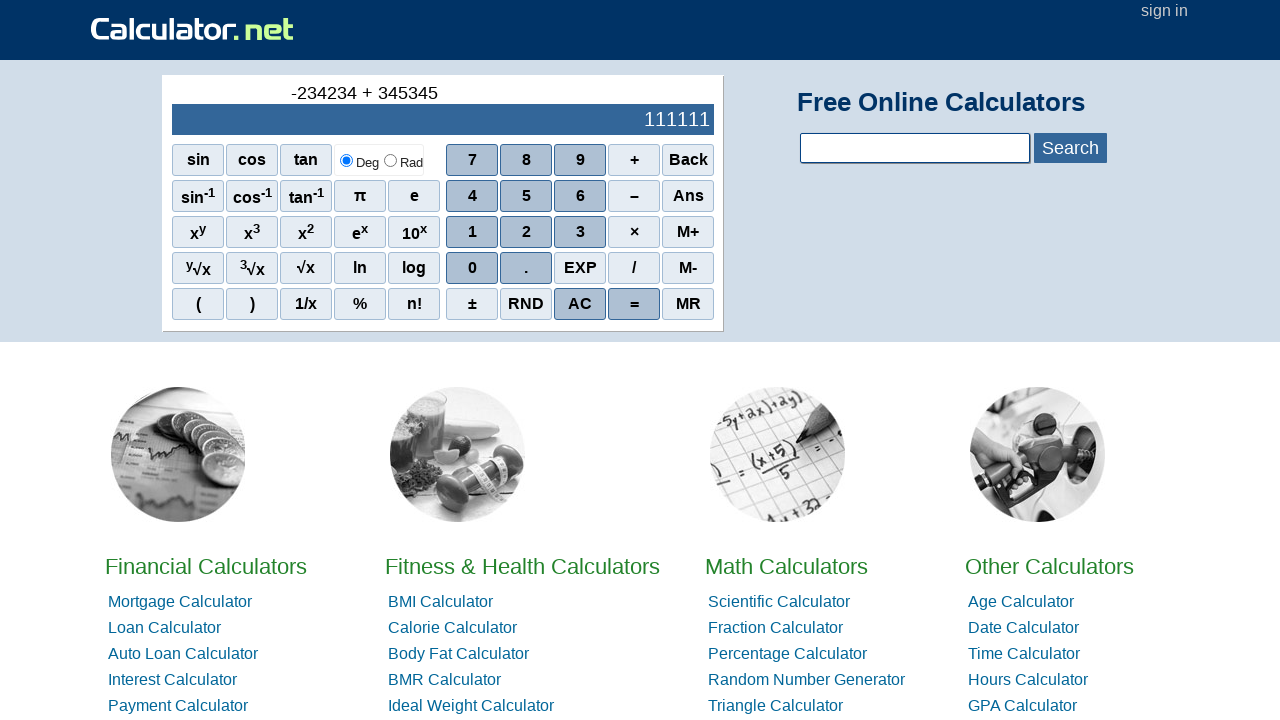

Clicked calculator equals button to compute result at (634, 304) on xpath=/html/body/div[3]/div/table/tbody/tr/td[1]/table/tbody/tr[2]/td[2]/div/div
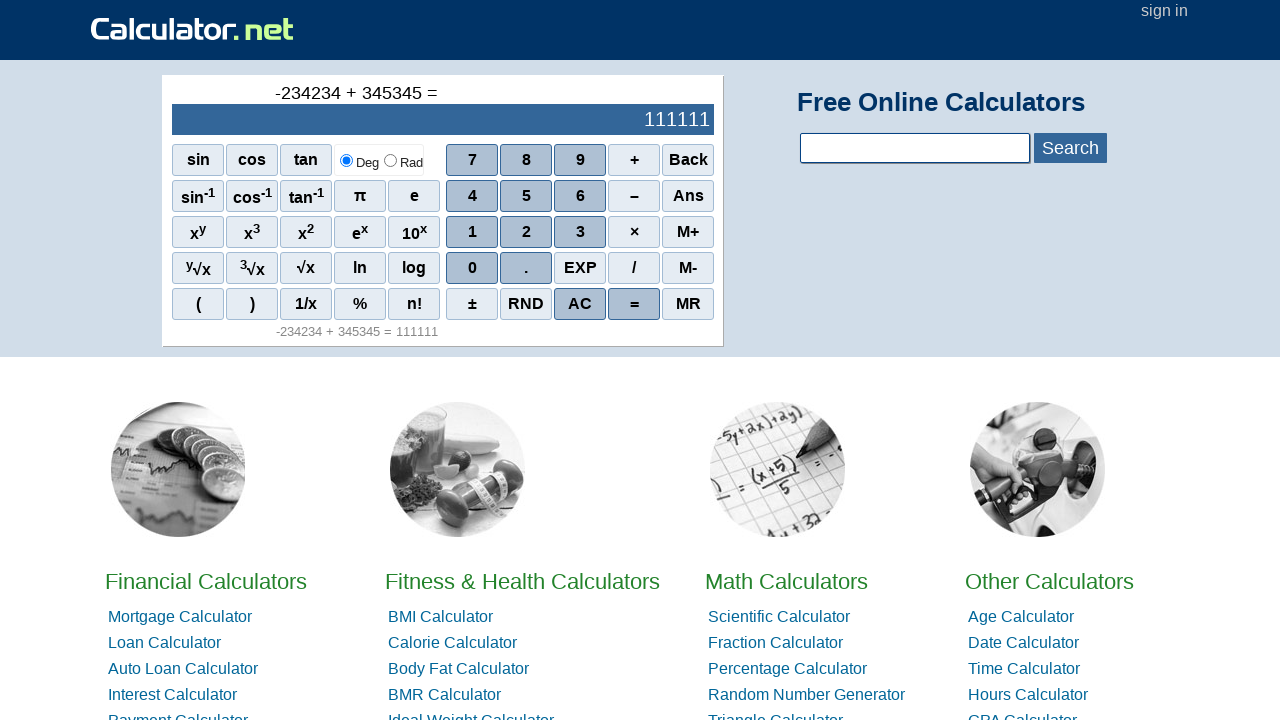

Clicked calculator clear button at (580, 304) on xpath=/html/body/div[3]/div/table/tbody/tr/td[1]/table/tbody/tr[2]/td[2]/div/div
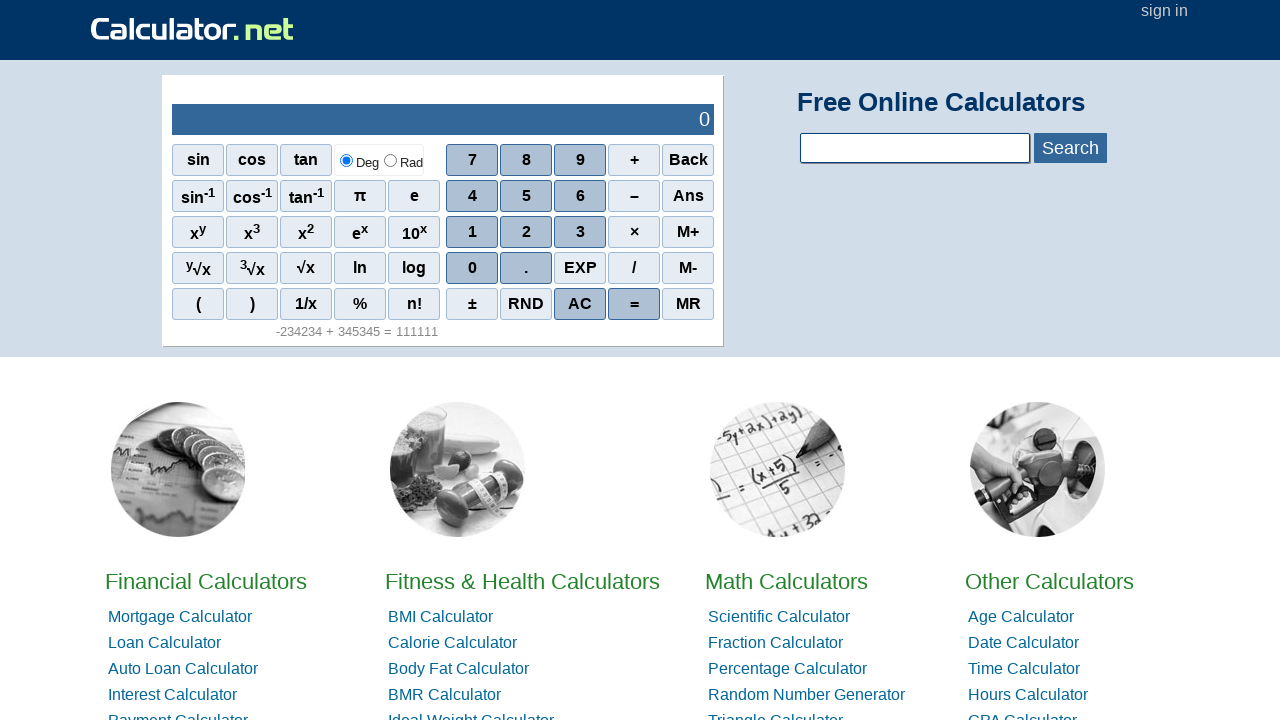

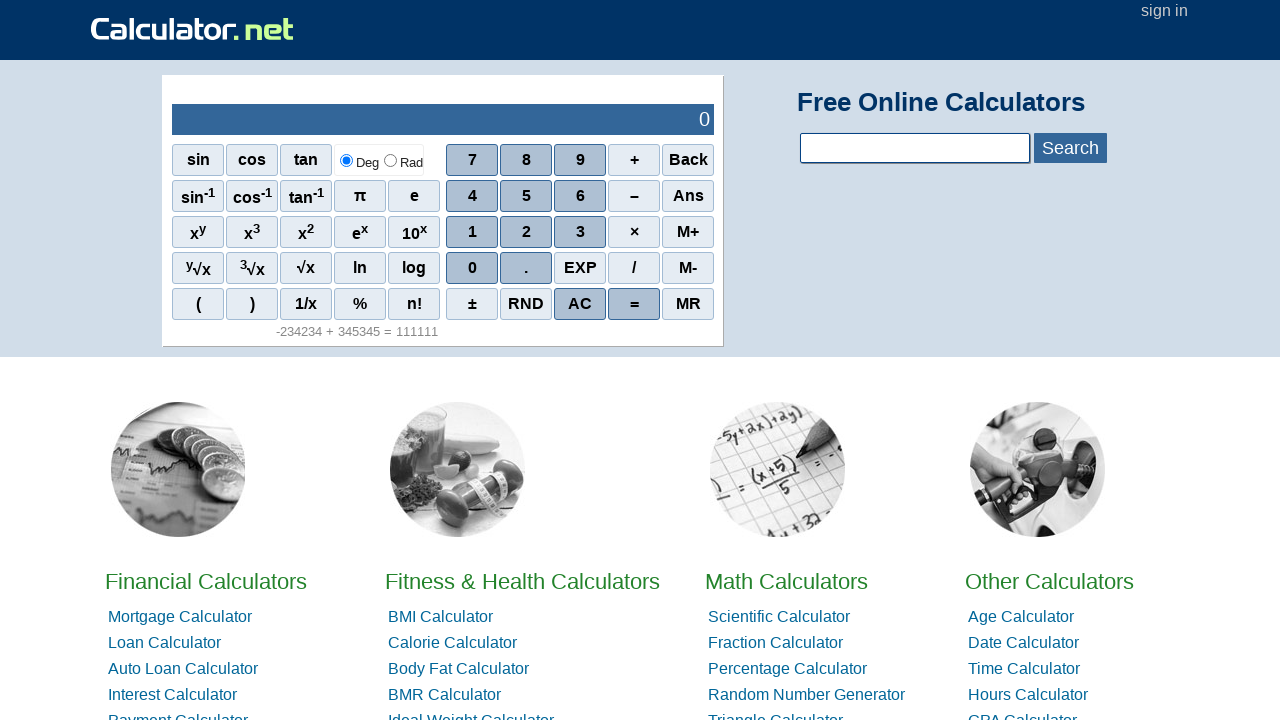